Tests the phone list filtering functionality by typing search terms into the search box and verifying the number of results changes accordingly

Starting URL: http://angular.github.io/angular-phonecat/step-7/app/

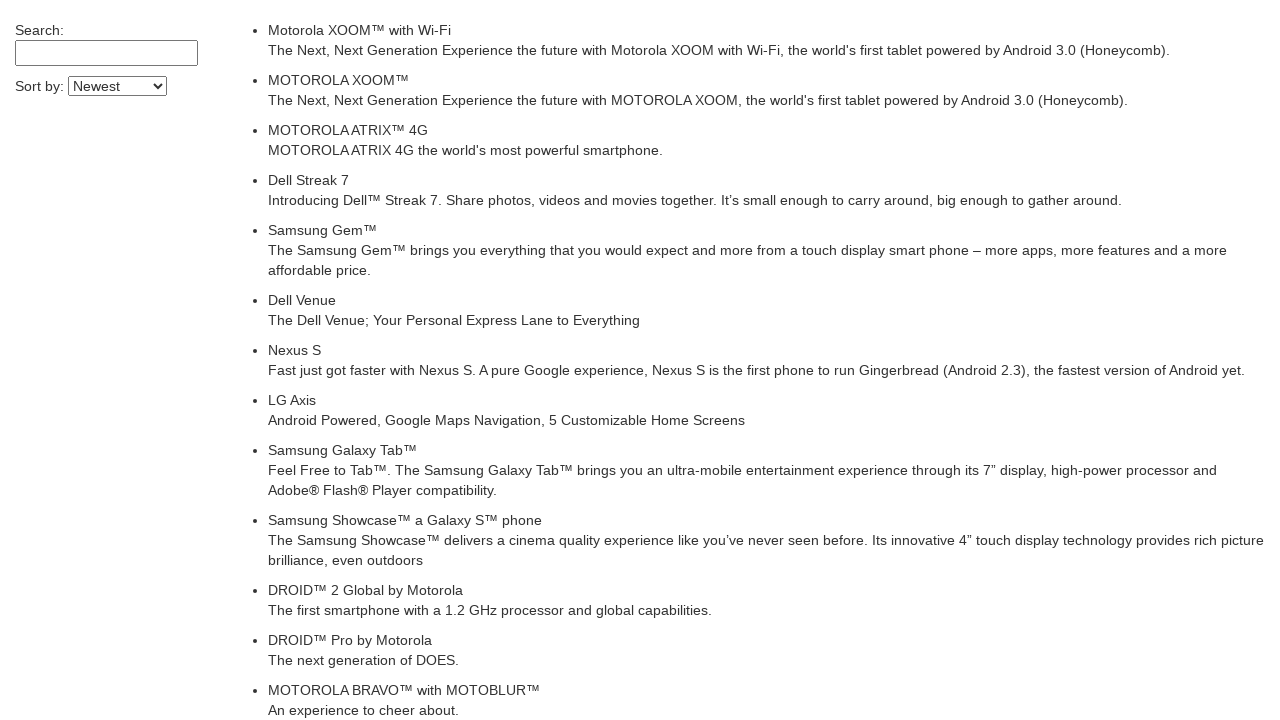

Waited for phone list to load
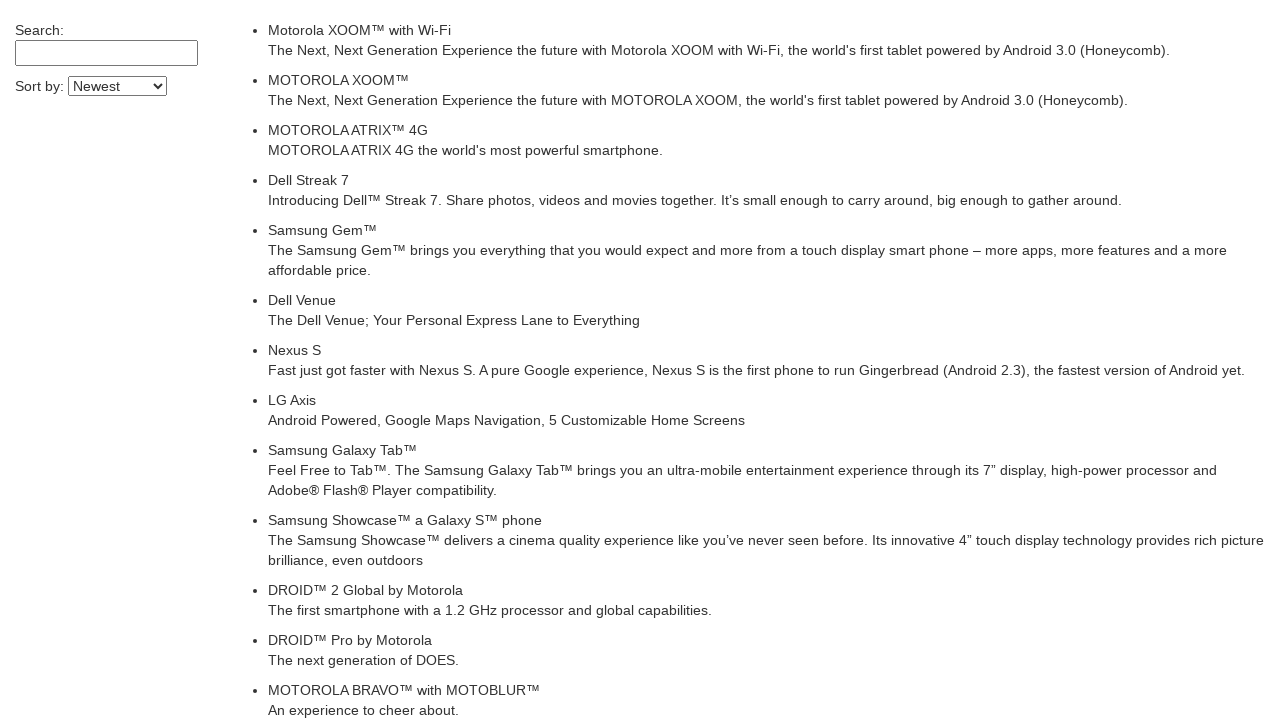

Located all phone list items
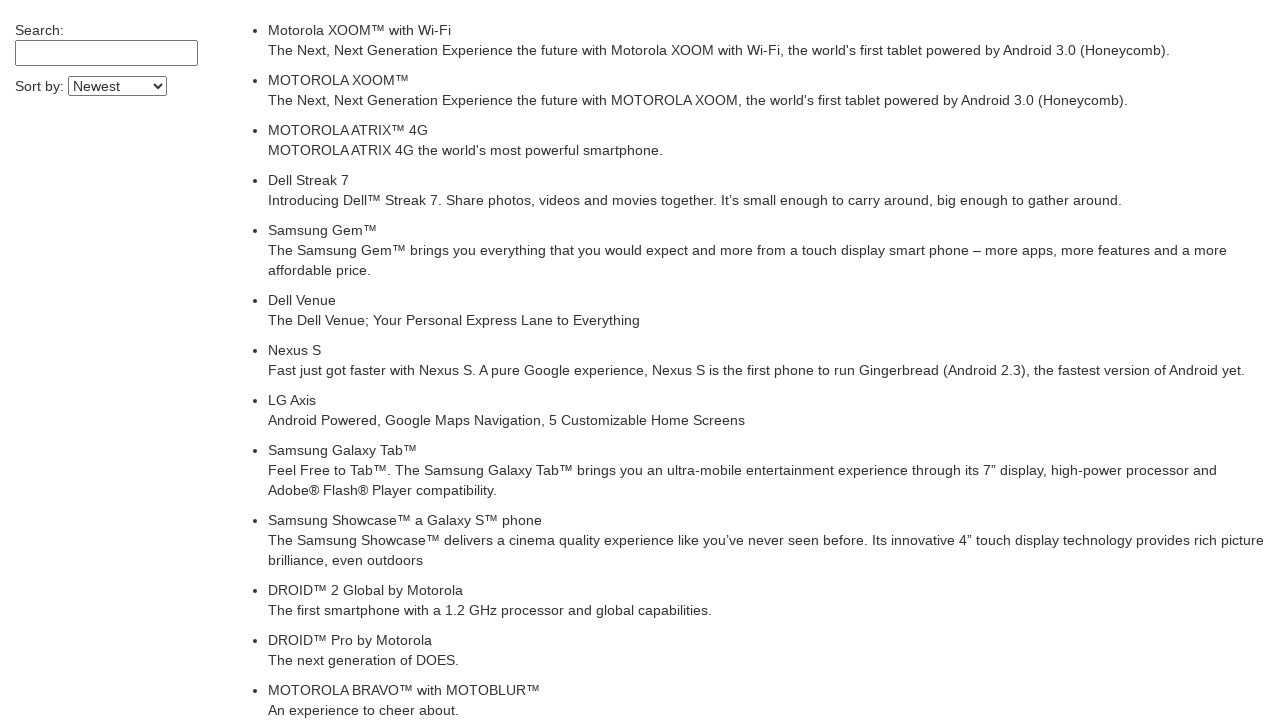

Verified initial phone list contains 20 phones
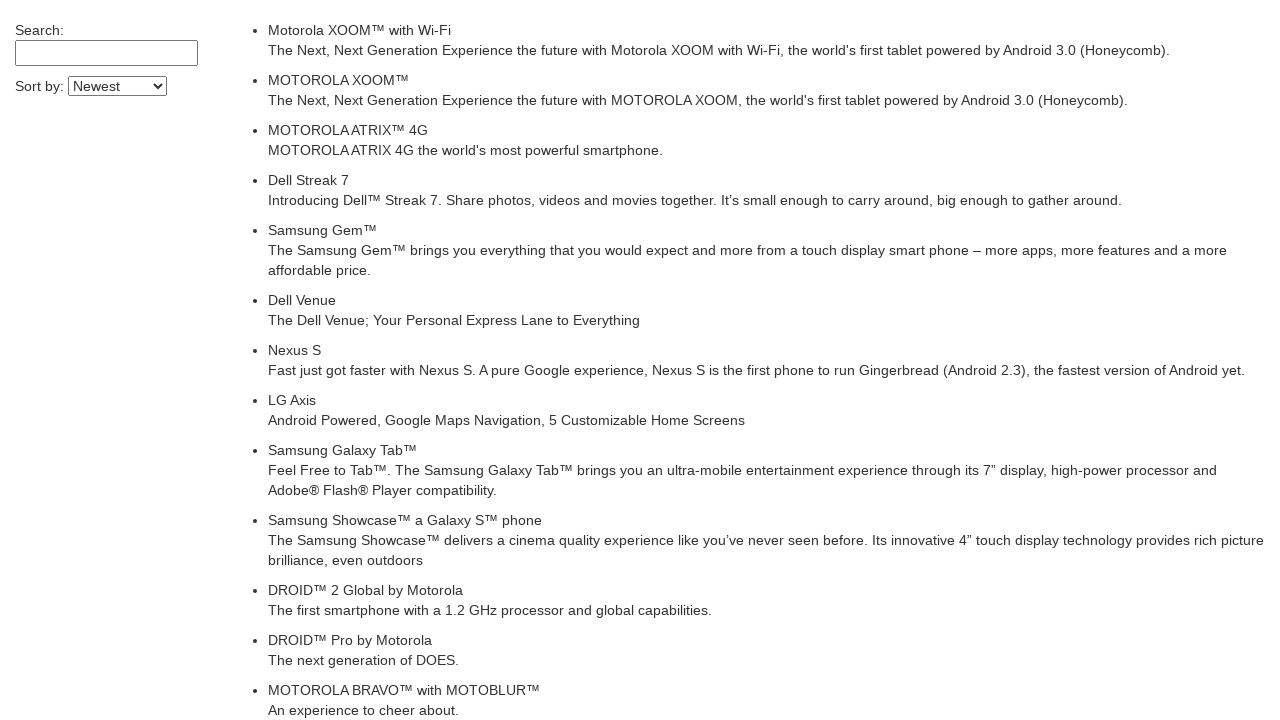

Entered 'Motorola' into search box on input[ng-model='$ctrl.query']
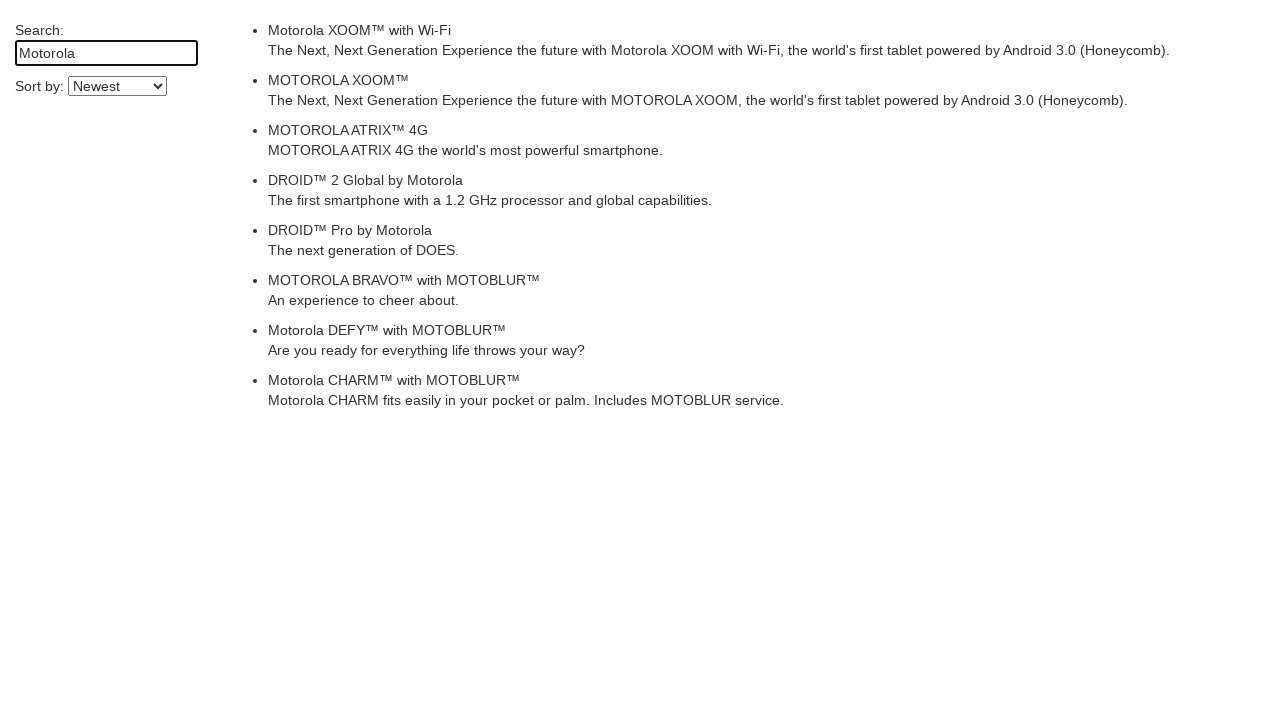

Waited for Angular to filter results
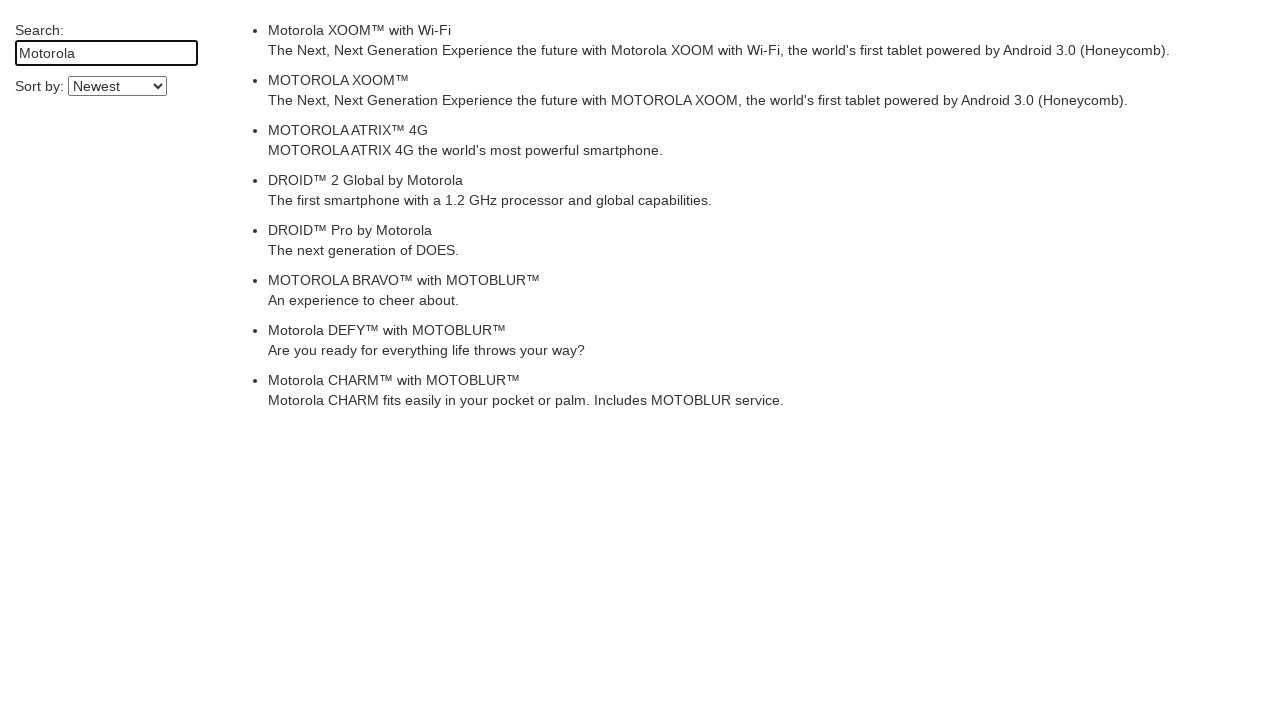

Located filtered phone list items after Motorola search
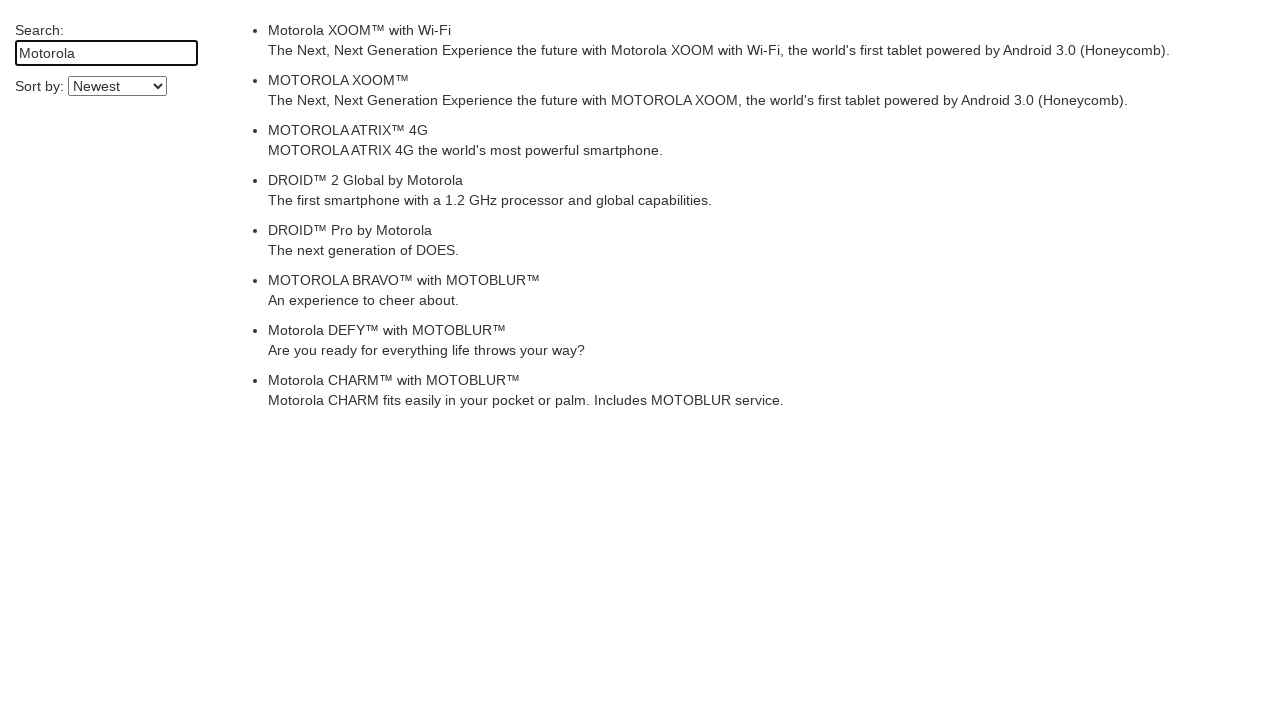

Verified Motorola search returned 8 results
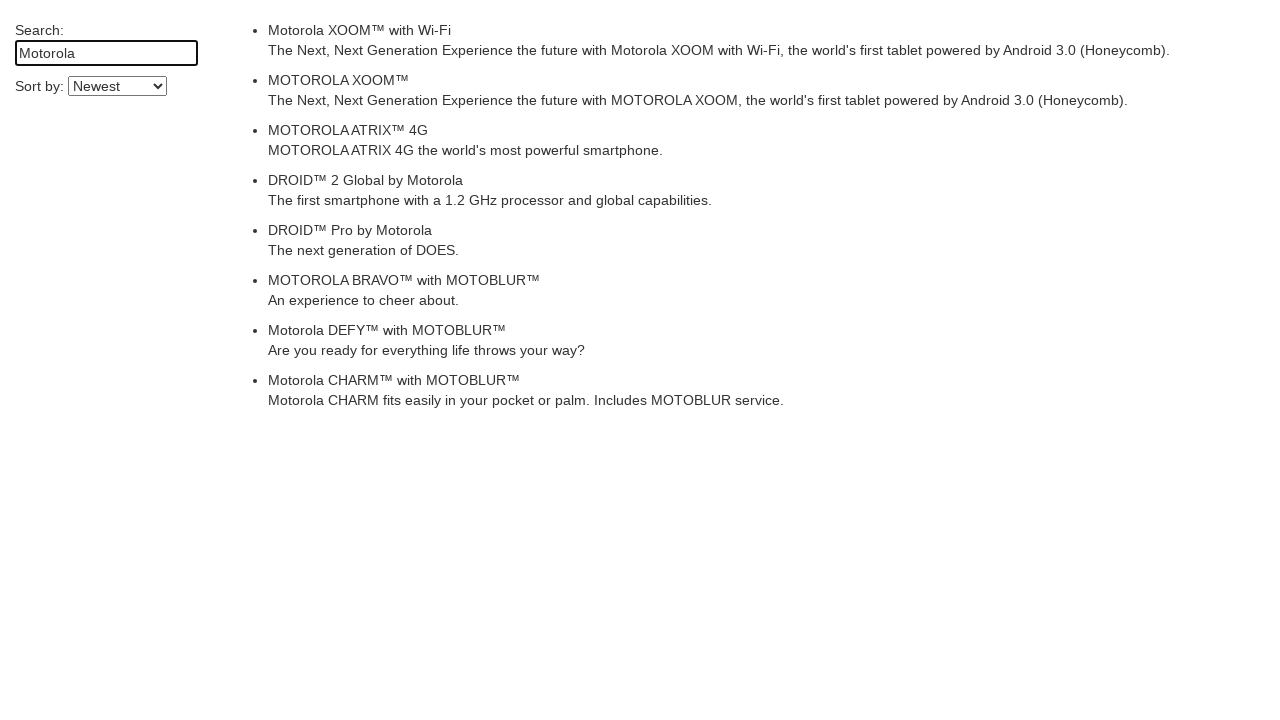

Entered 'Nexus' into search box on input[ng-model='$ctrl.query']
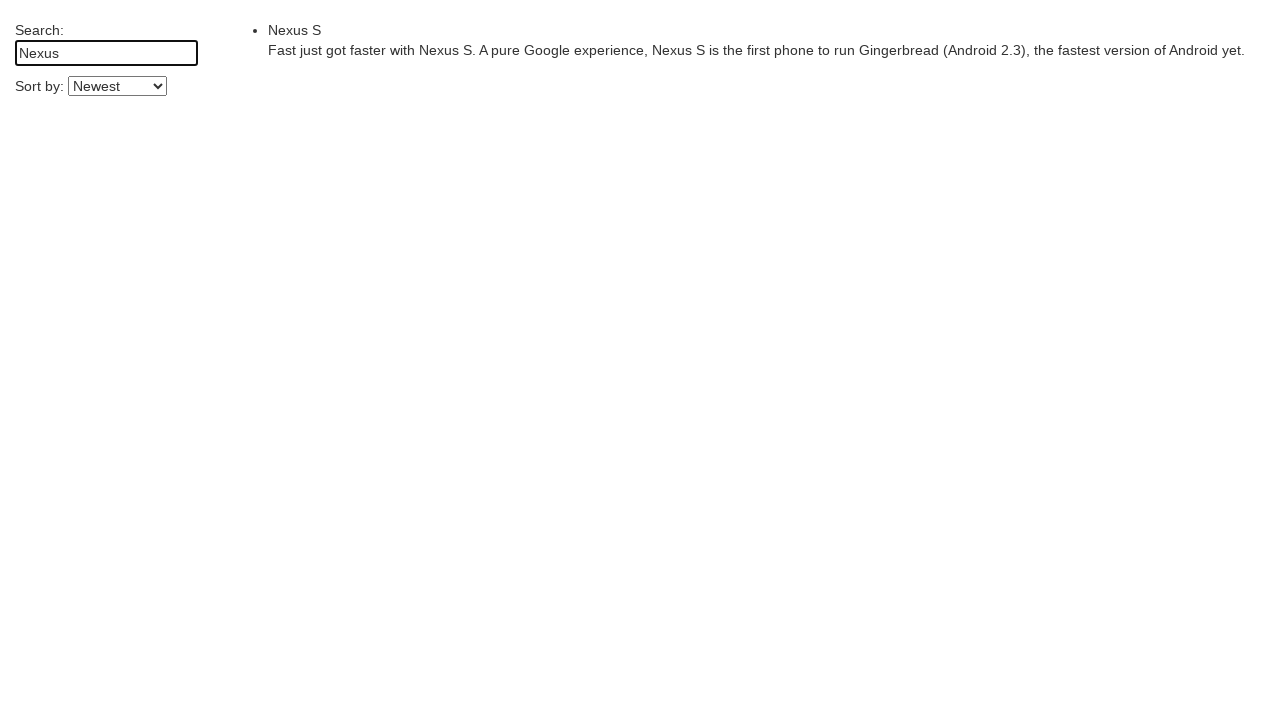

Waited for Angular to filter results
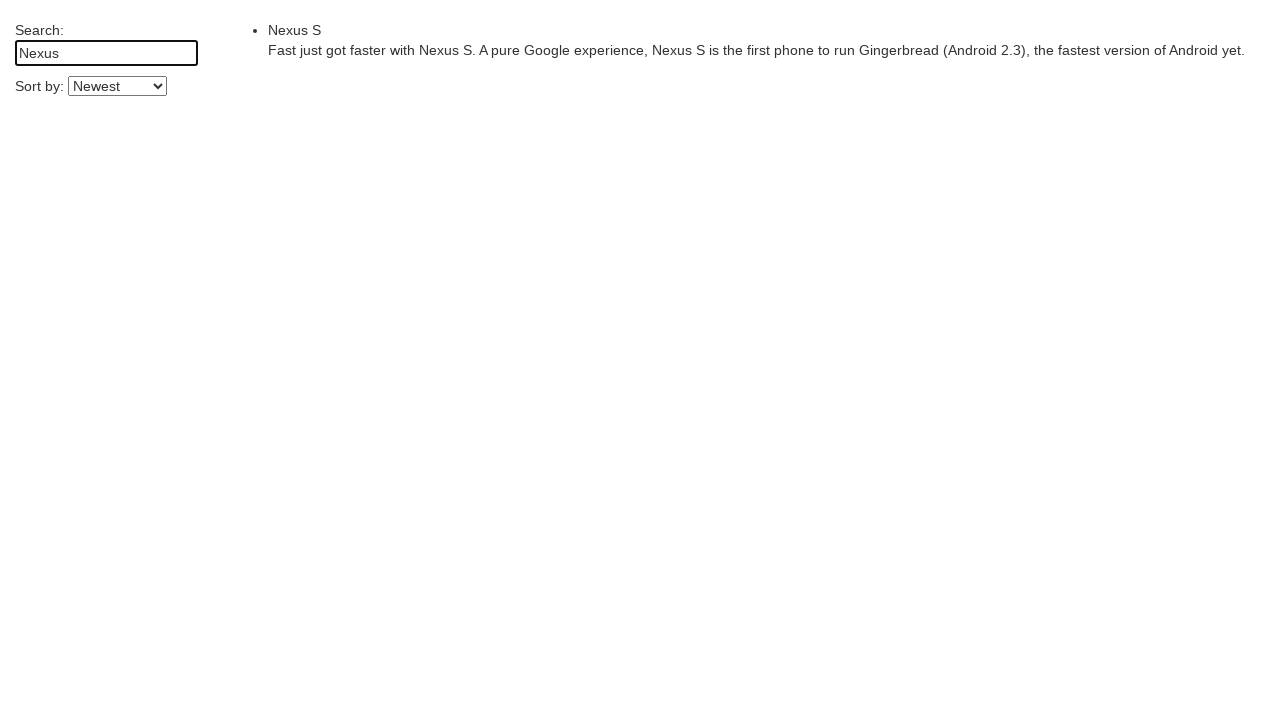

Located filtered phone list items after Nexus search
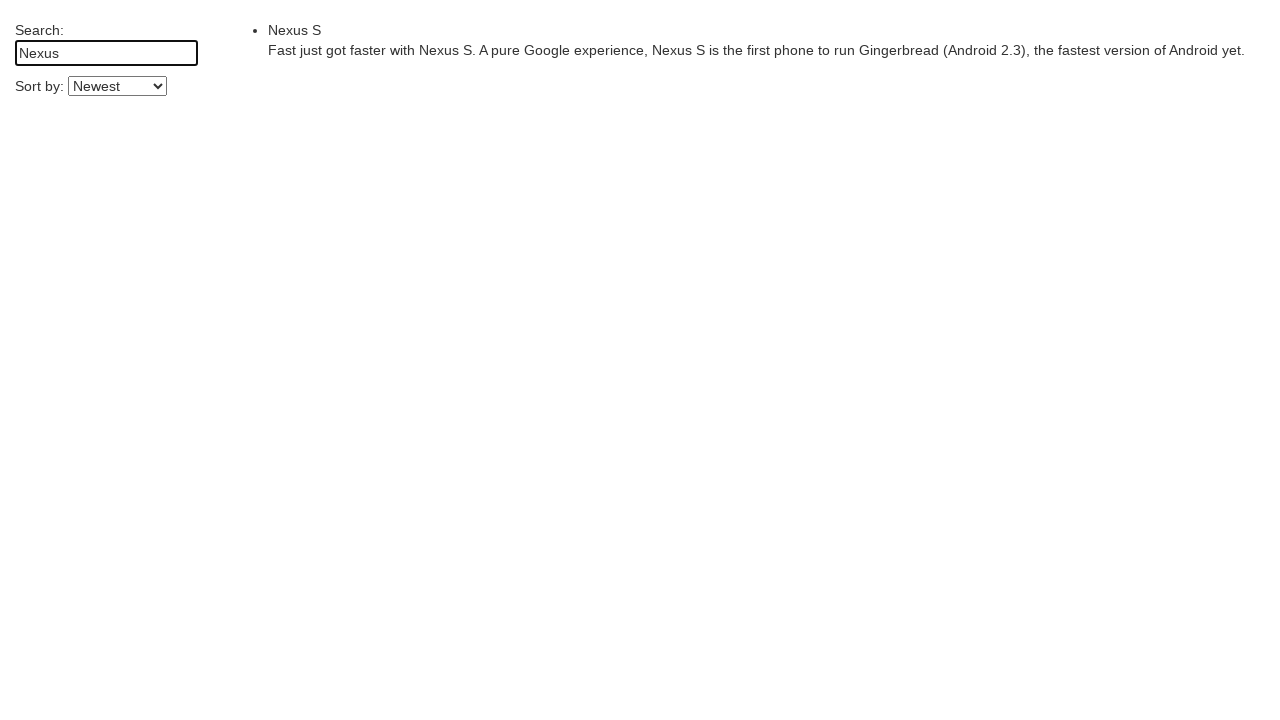

Verified Nexus search returned 1 result
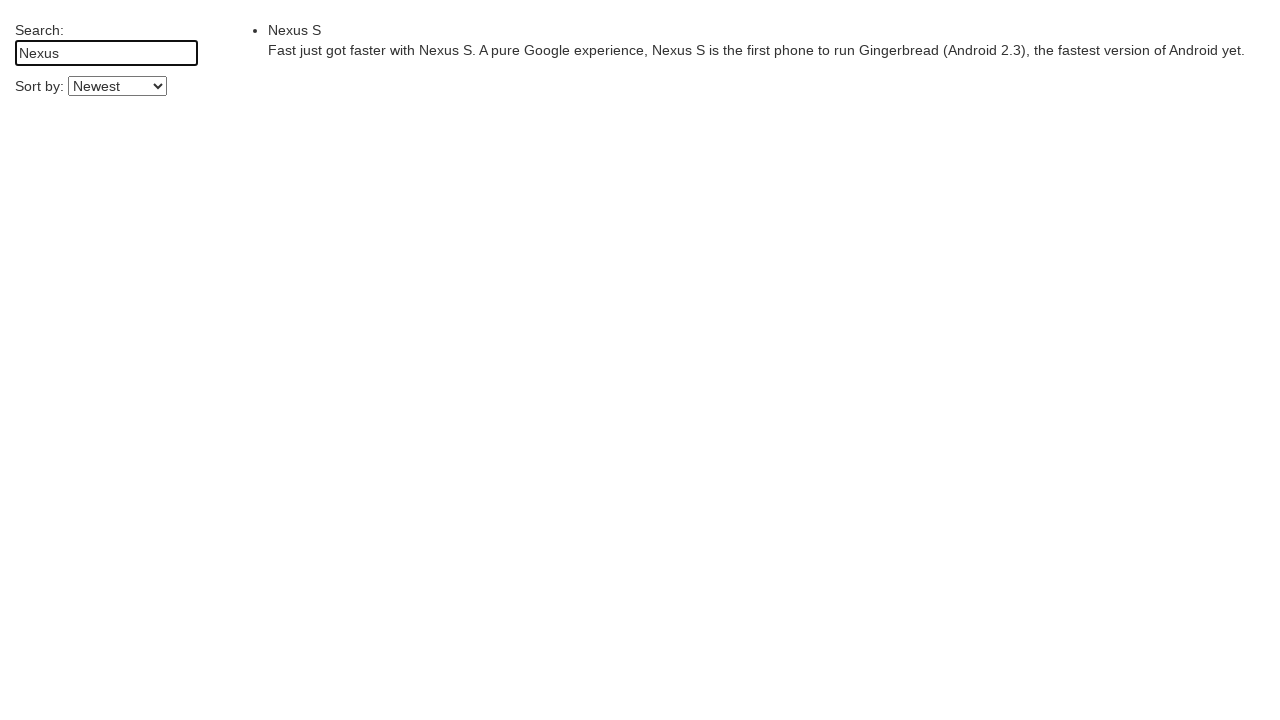

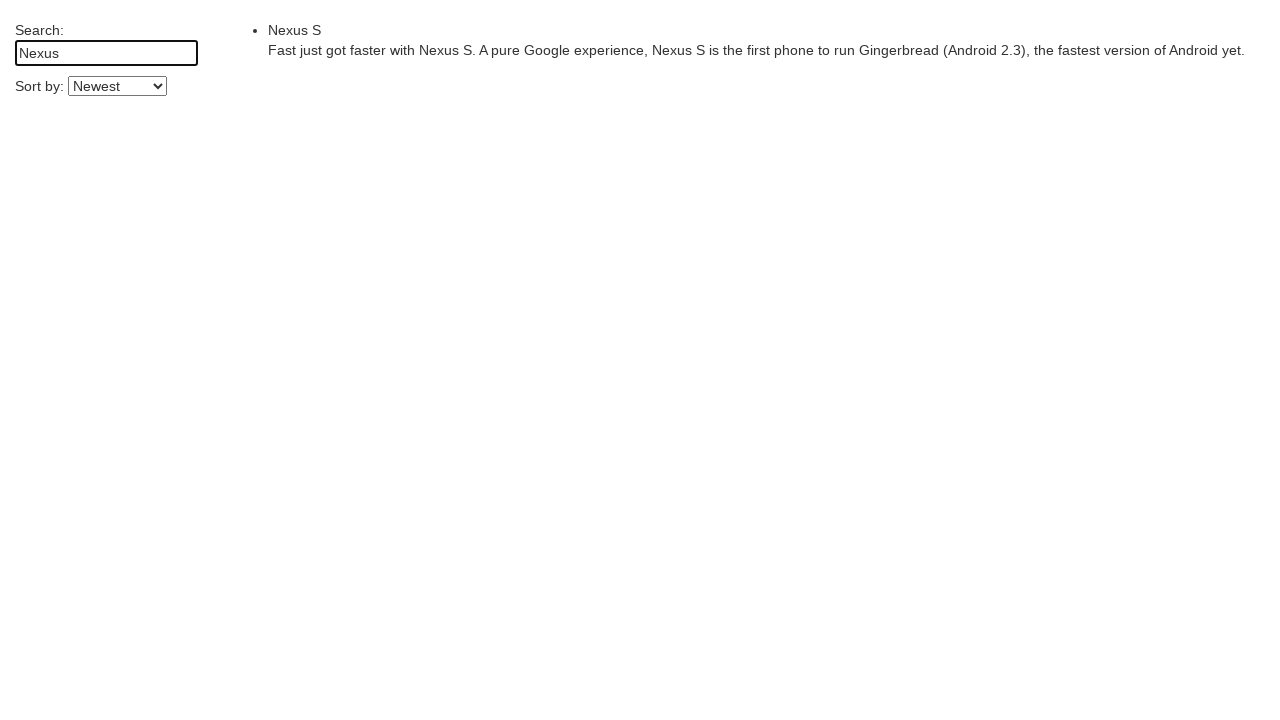